Tests drag and drop functionality by attempting to drag element from column A to column B

Starting URL: http://the-internet.herokuapp.com/drag_and_drop

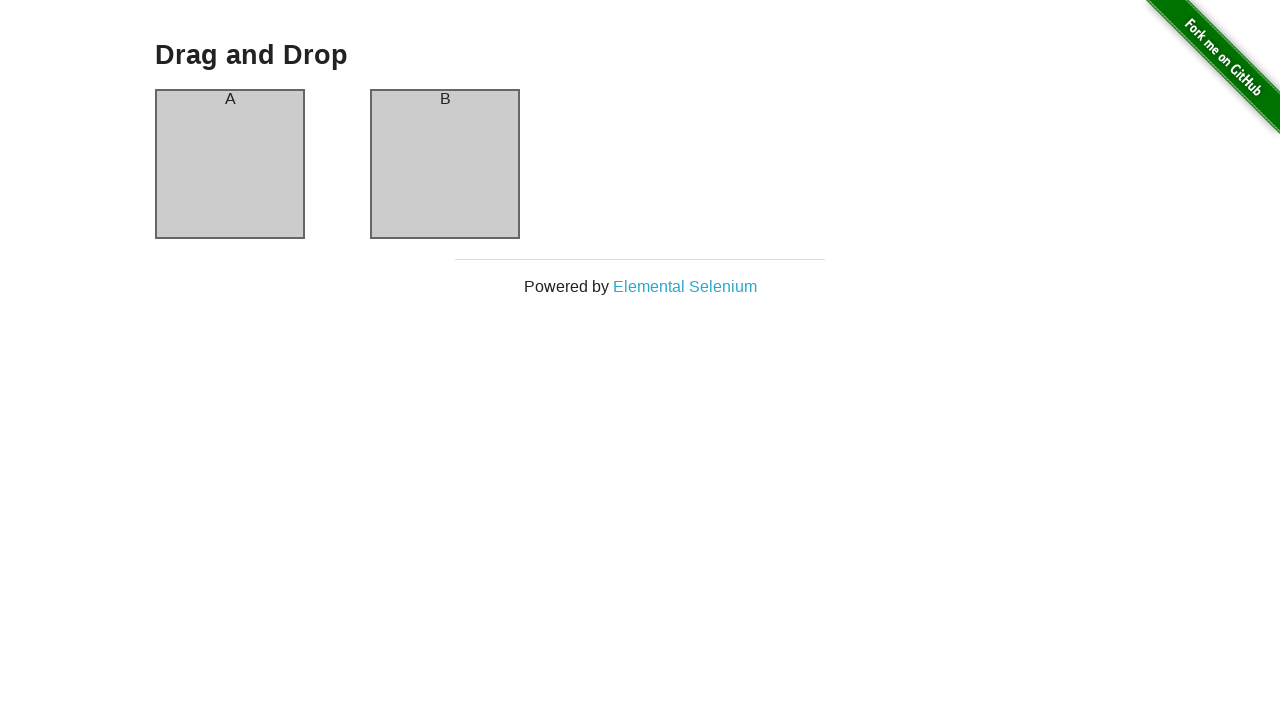

Waited for column A element to load
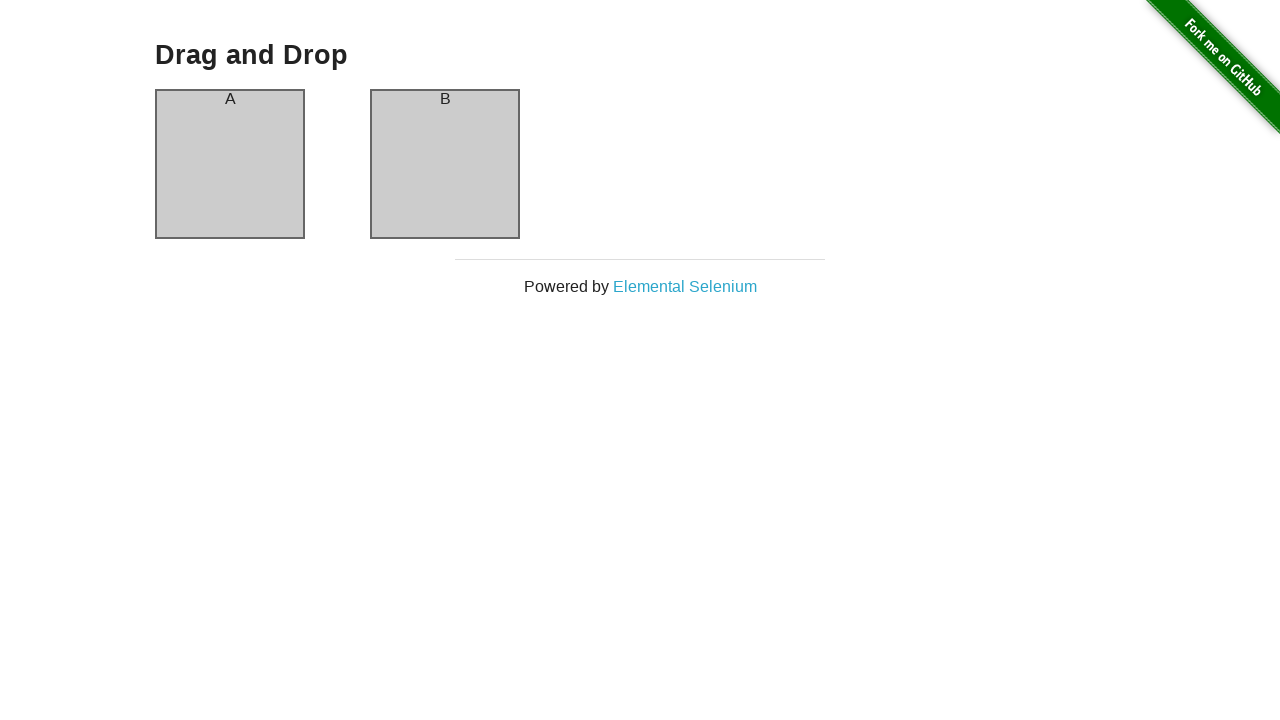

Waited for column B element to load
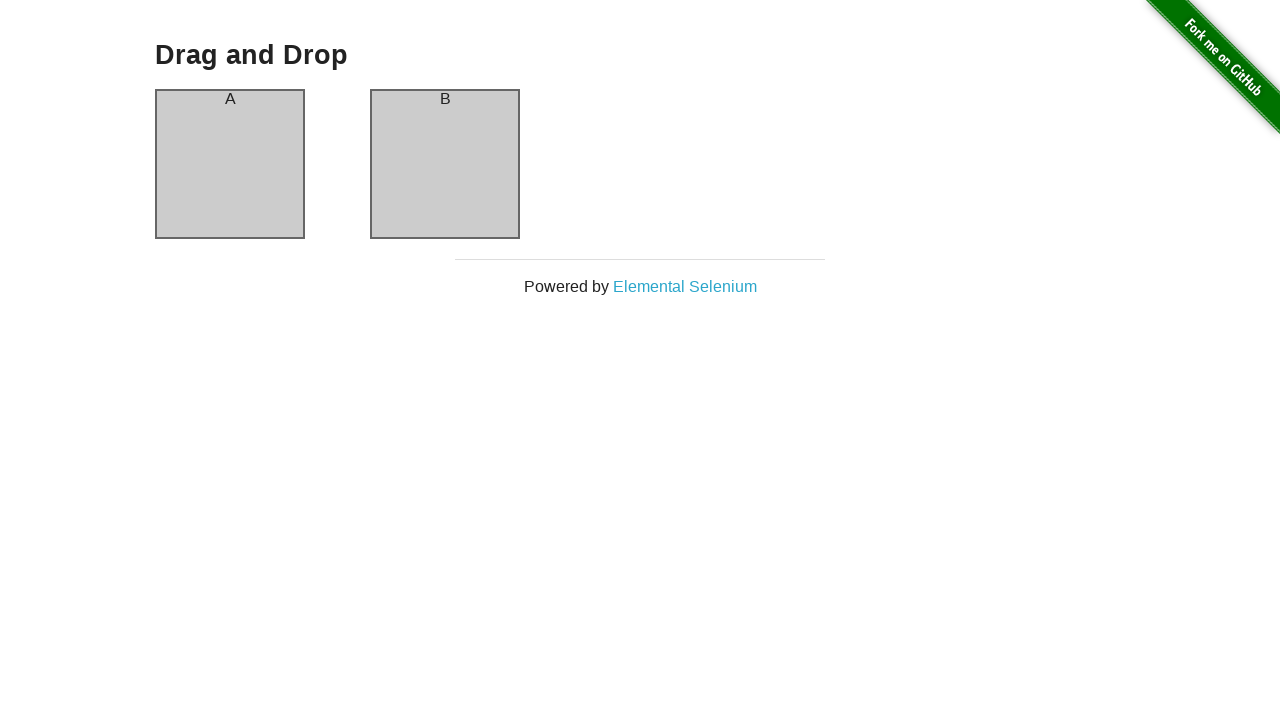

Located source element in column A
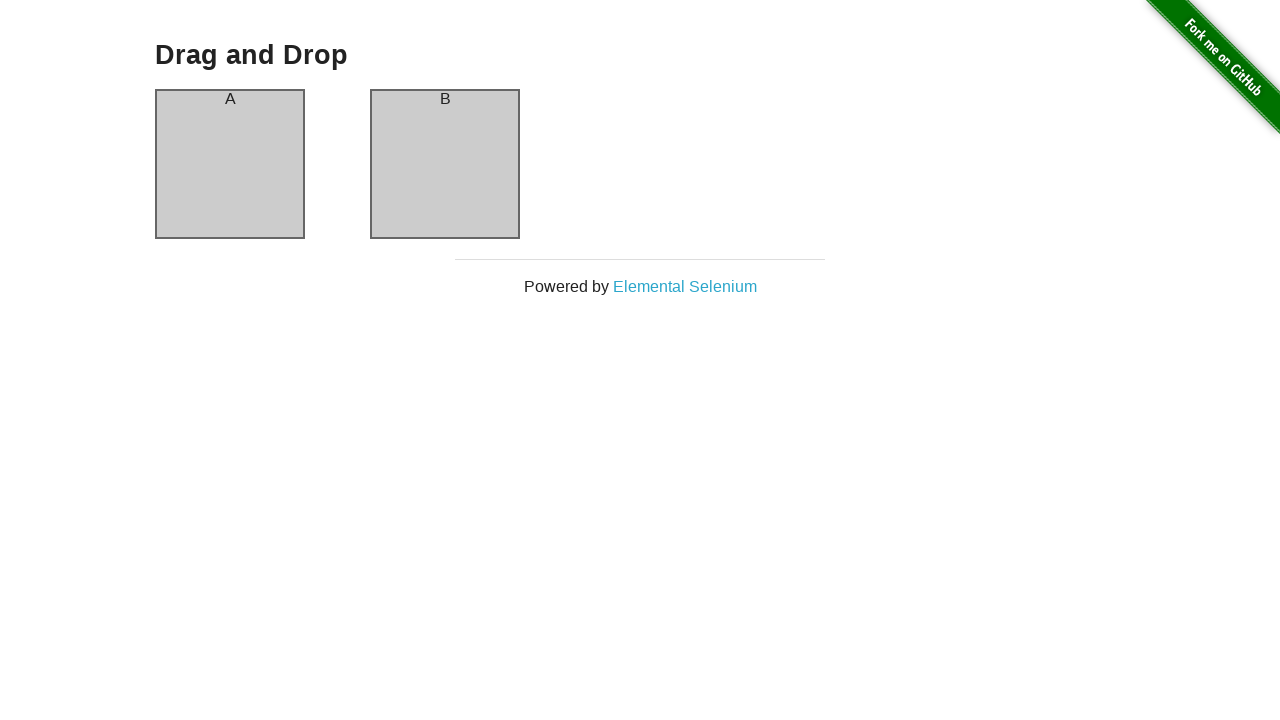

Located target element in column B
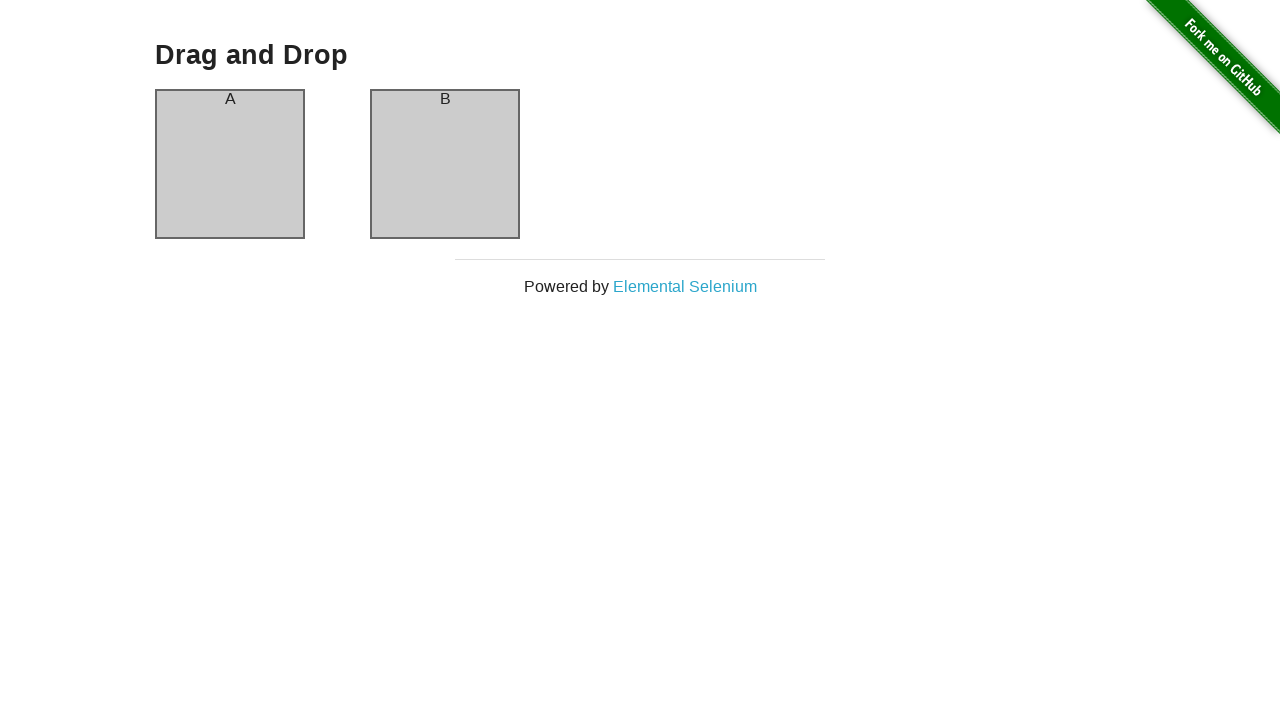

Dragged element from column A to column B at (445, 164)
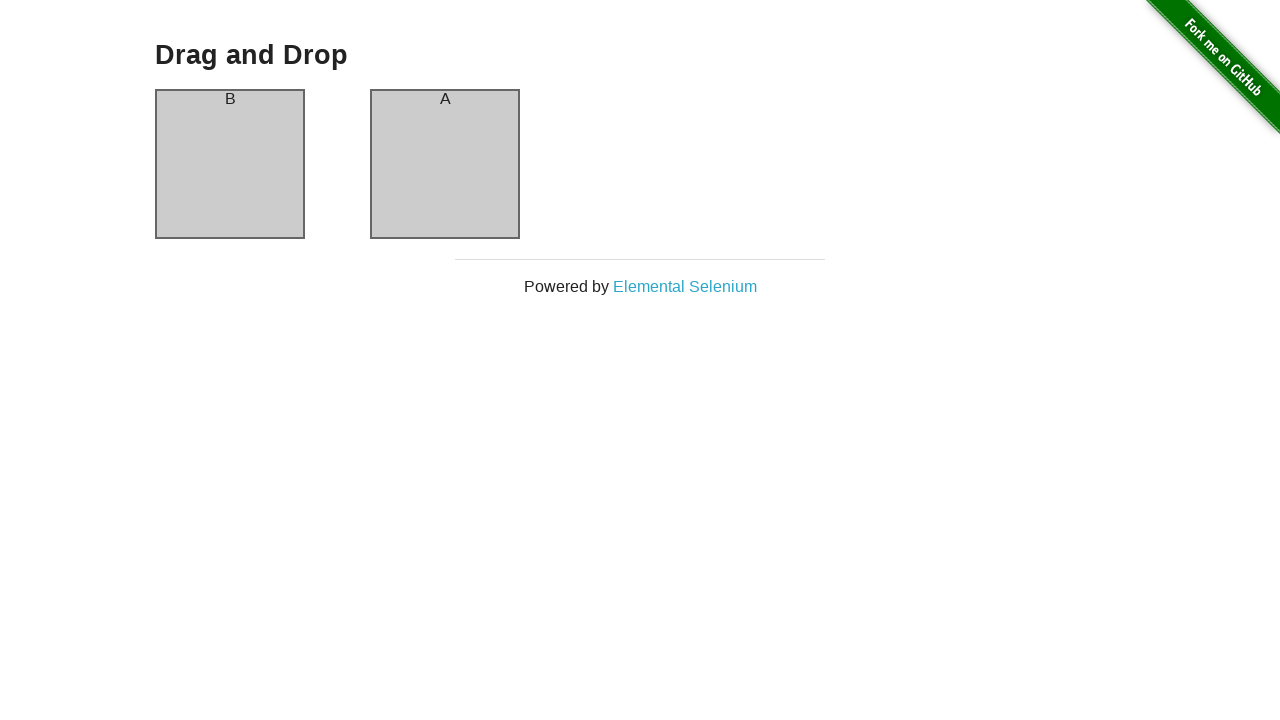

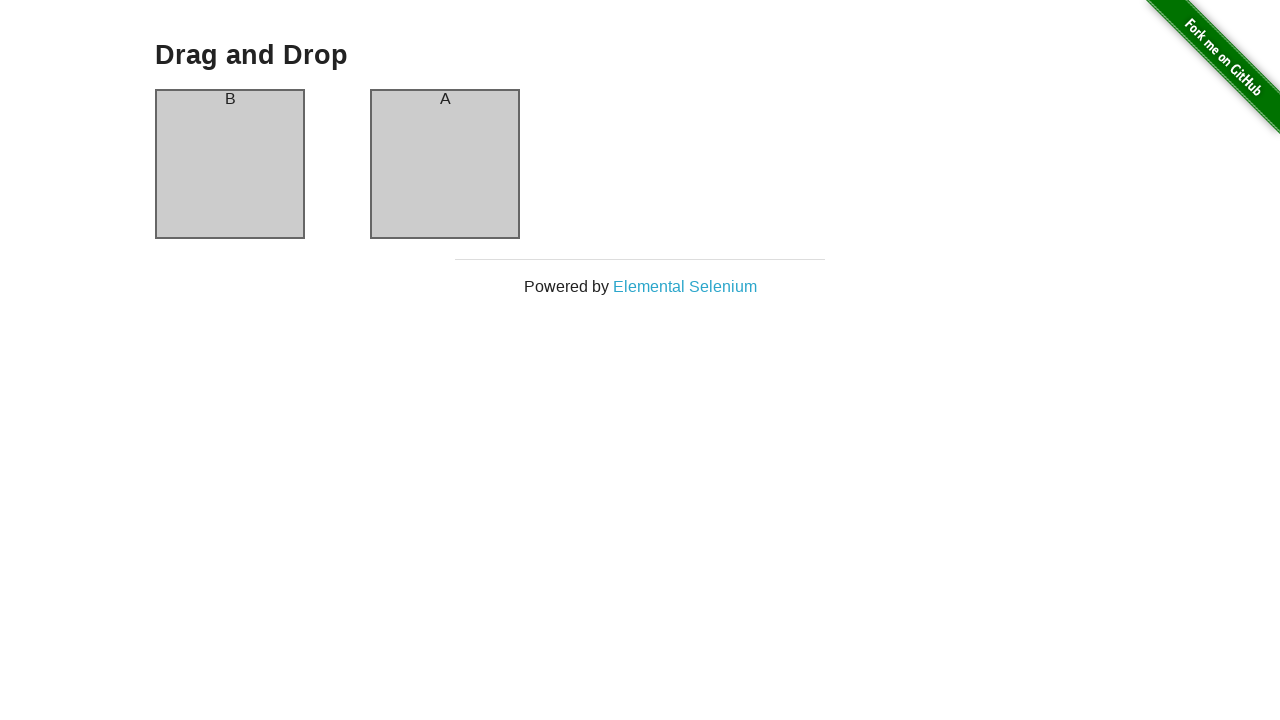